Tests dropdown selection by finding the dropdown element, iterating through all options, and clicking on "Option 1", then verifying the selection was made correctly.

Starting URL: http://the-internet.herokuapp.com/dropdown

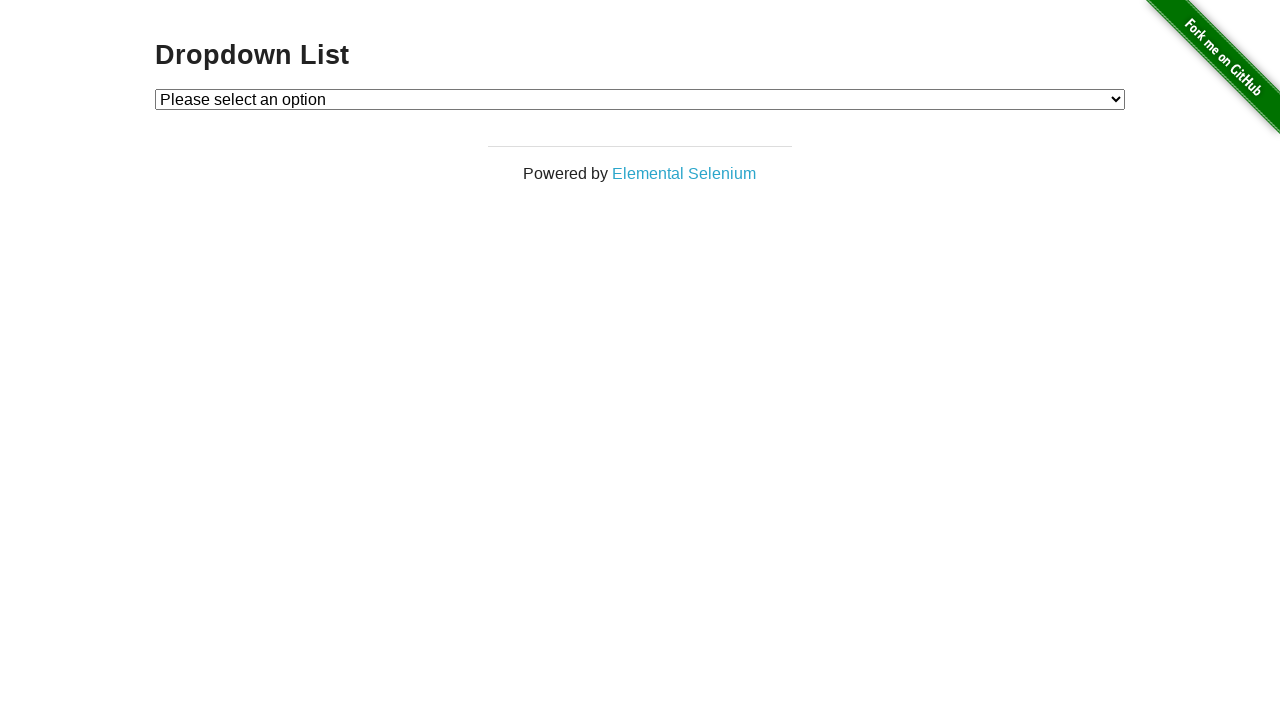

Waited for dropdown element to be available
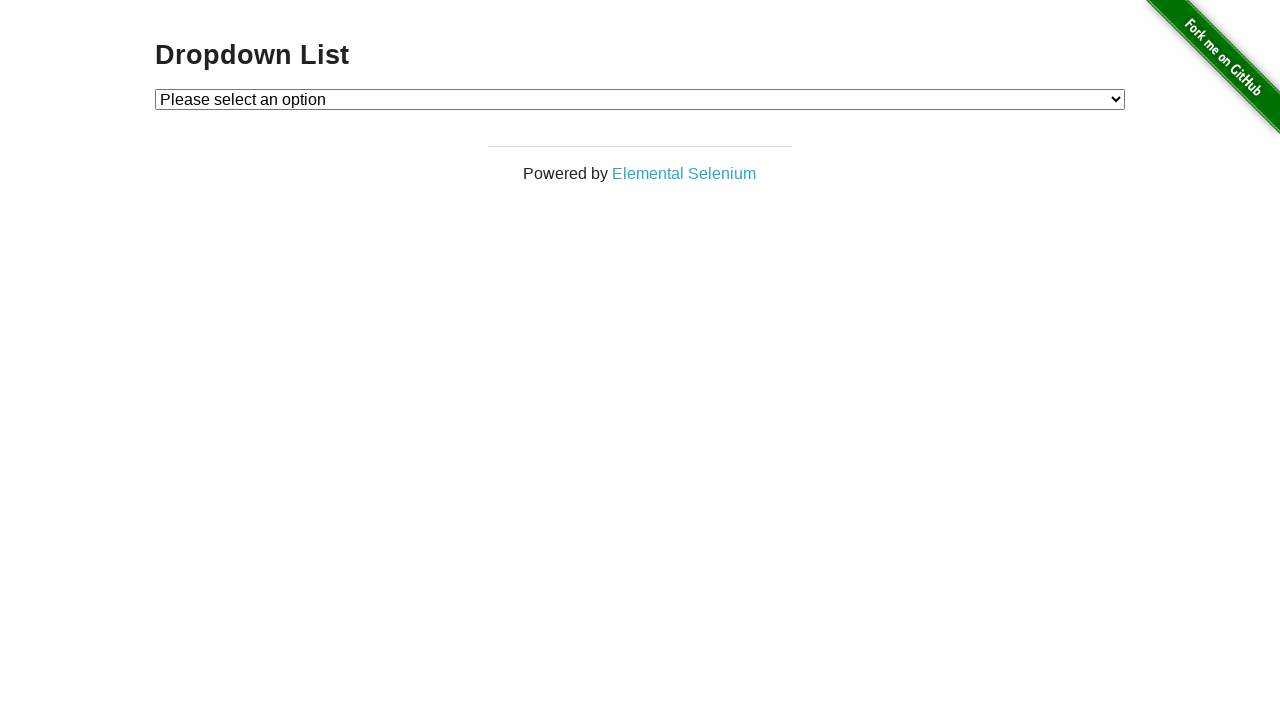

Selected 'Option 1' from the dropdown on #dropdown
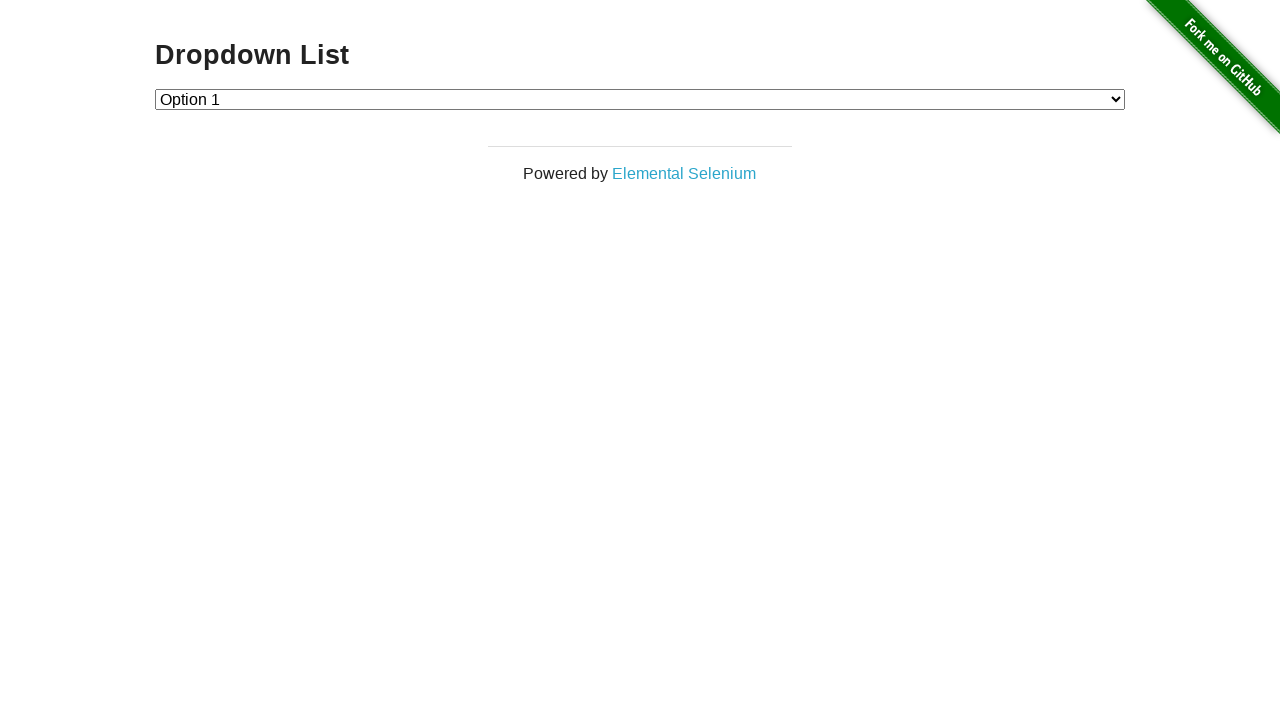

Retrieved the selected dropdown value
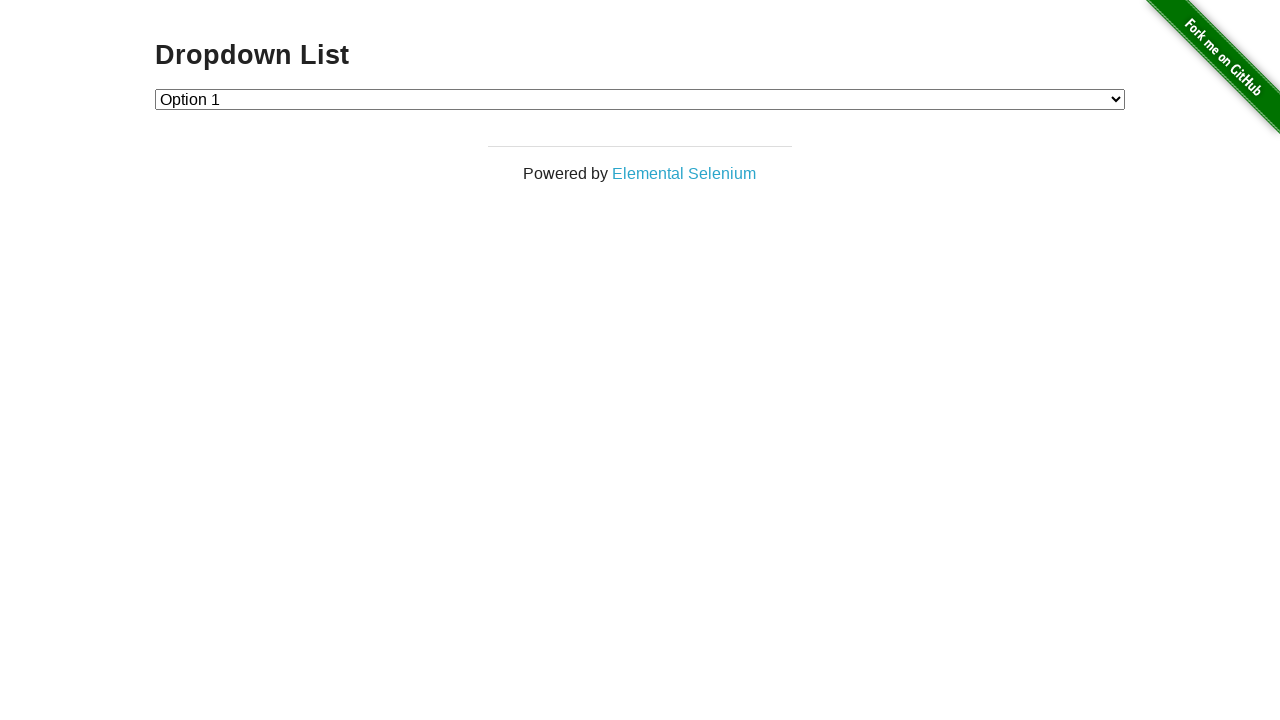

Verified that dropdown selection was 'Option 1' with value '1'
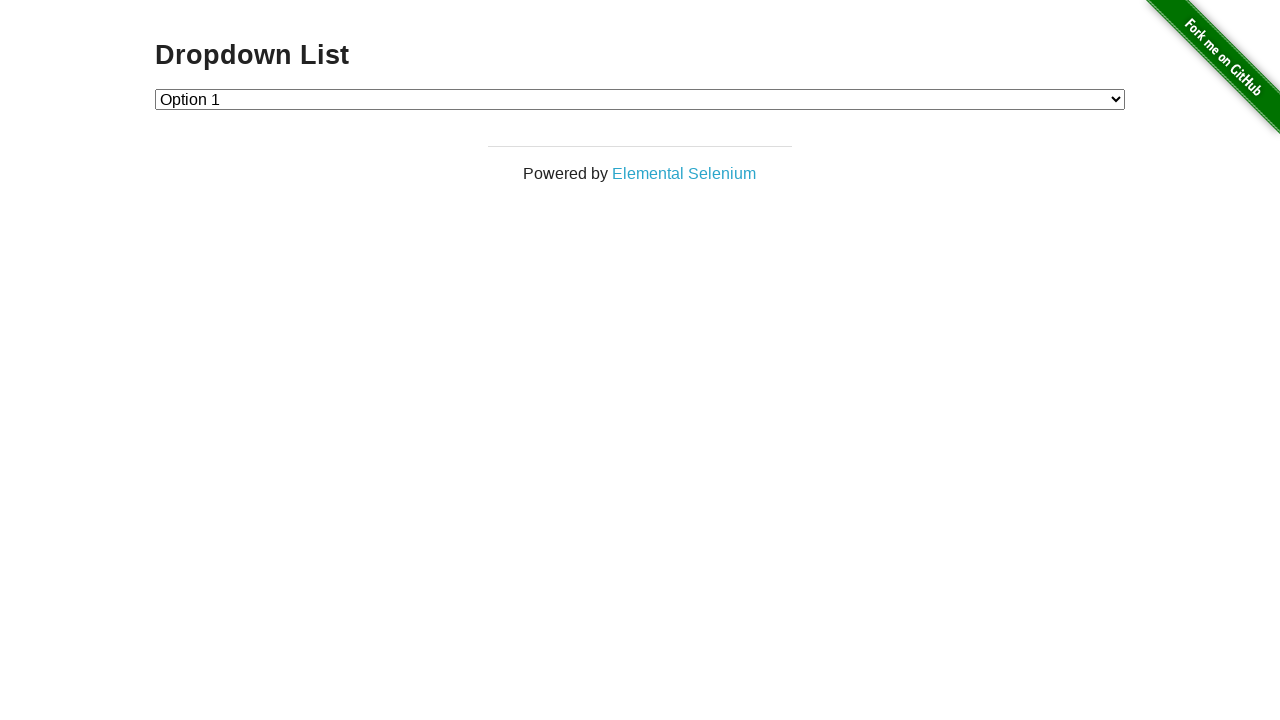

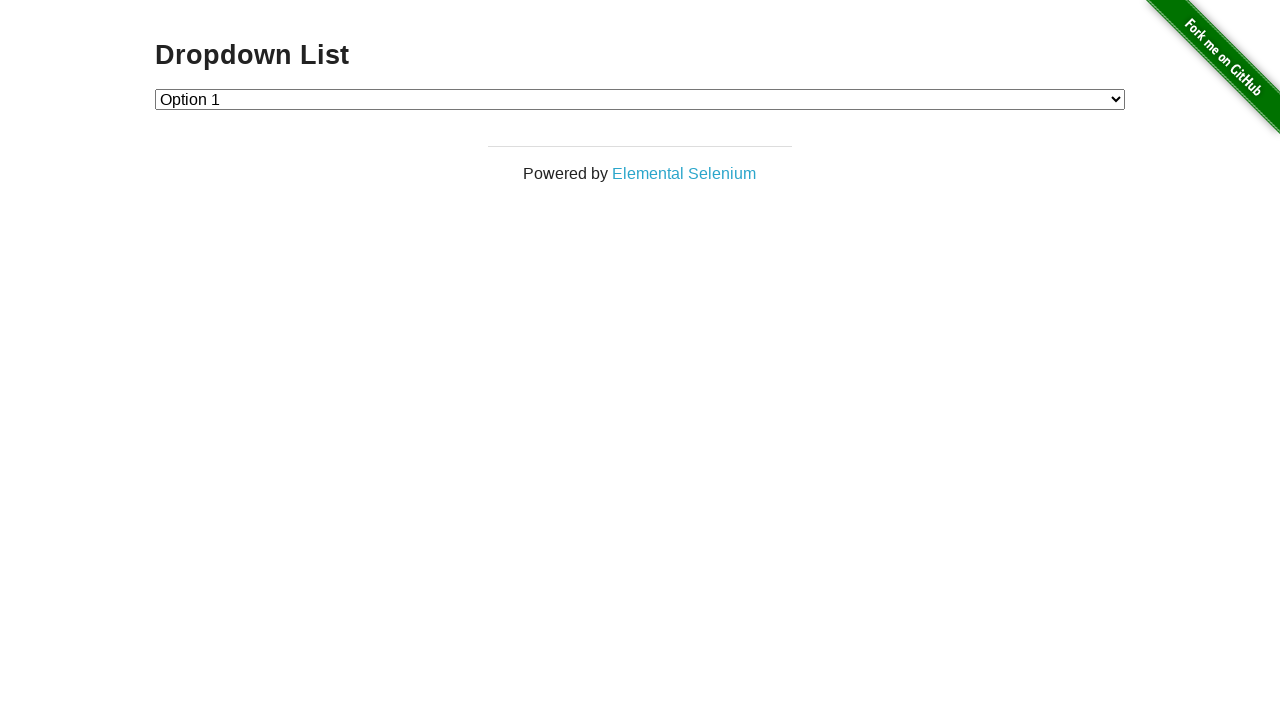